Tests the PDF to Word converter page by initiating a file upload interaction on ilovepdf.com

Starting URL: https://www.ilovepdf.com/pdf_to_word

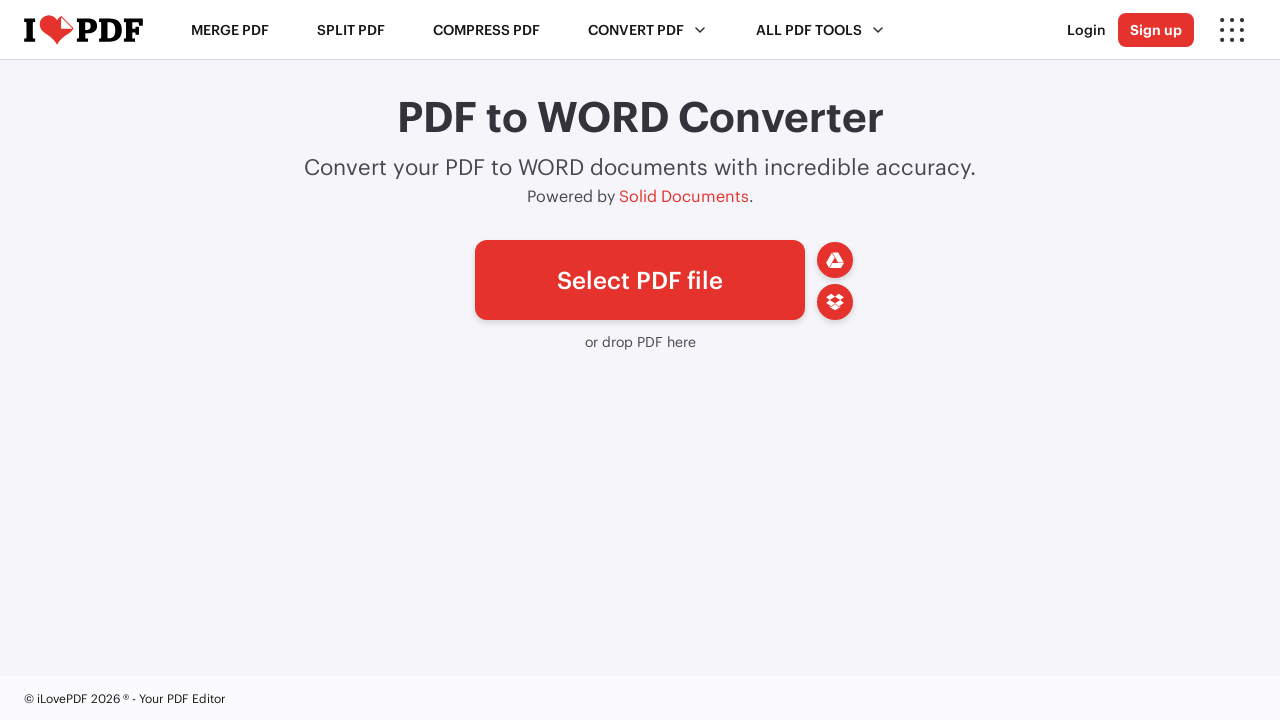

File picker button #pickfiles is visible and loaded
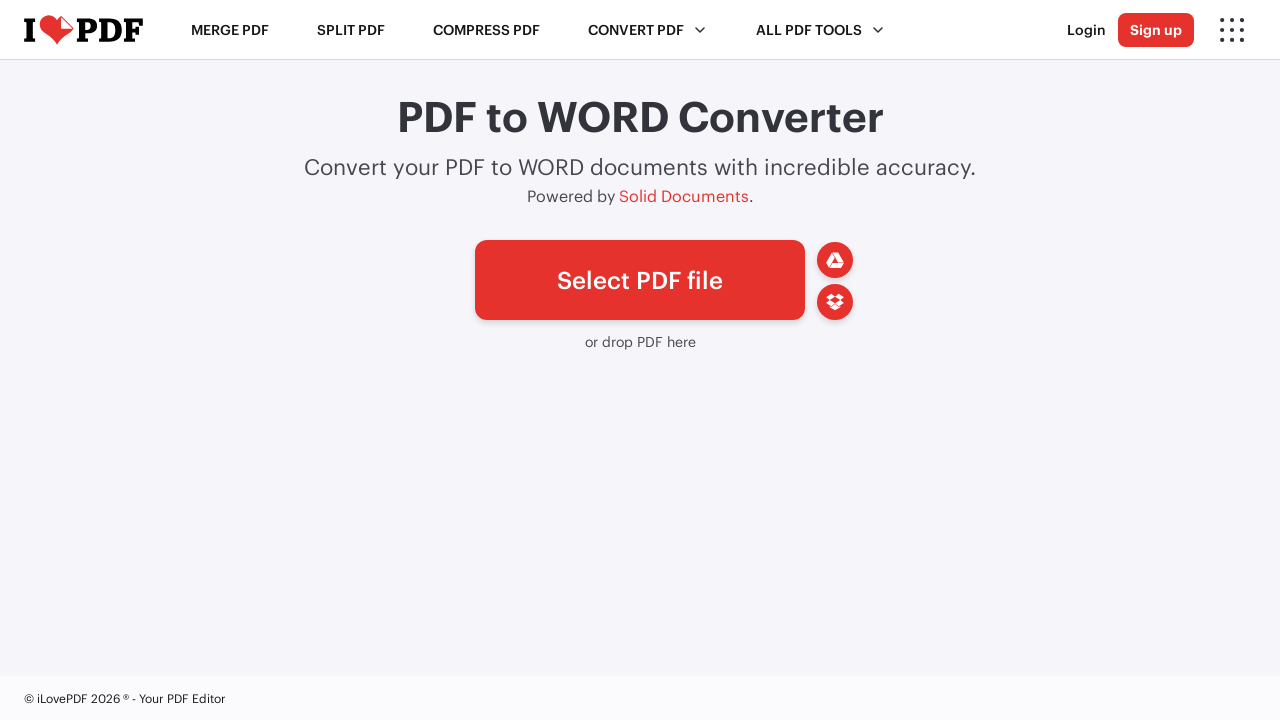

Clicked the file picker button to initiate upload interaction at (640, 280) on #pickfiles
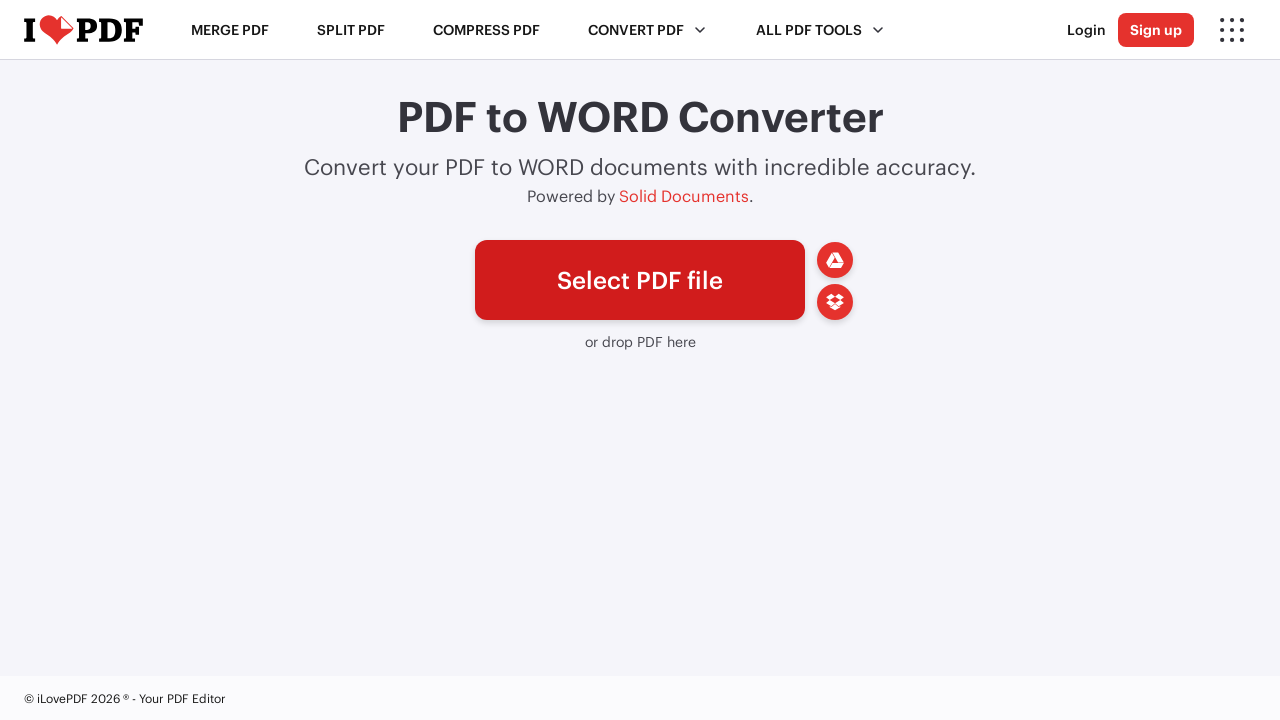

Waited 1 second for upload interface to respond
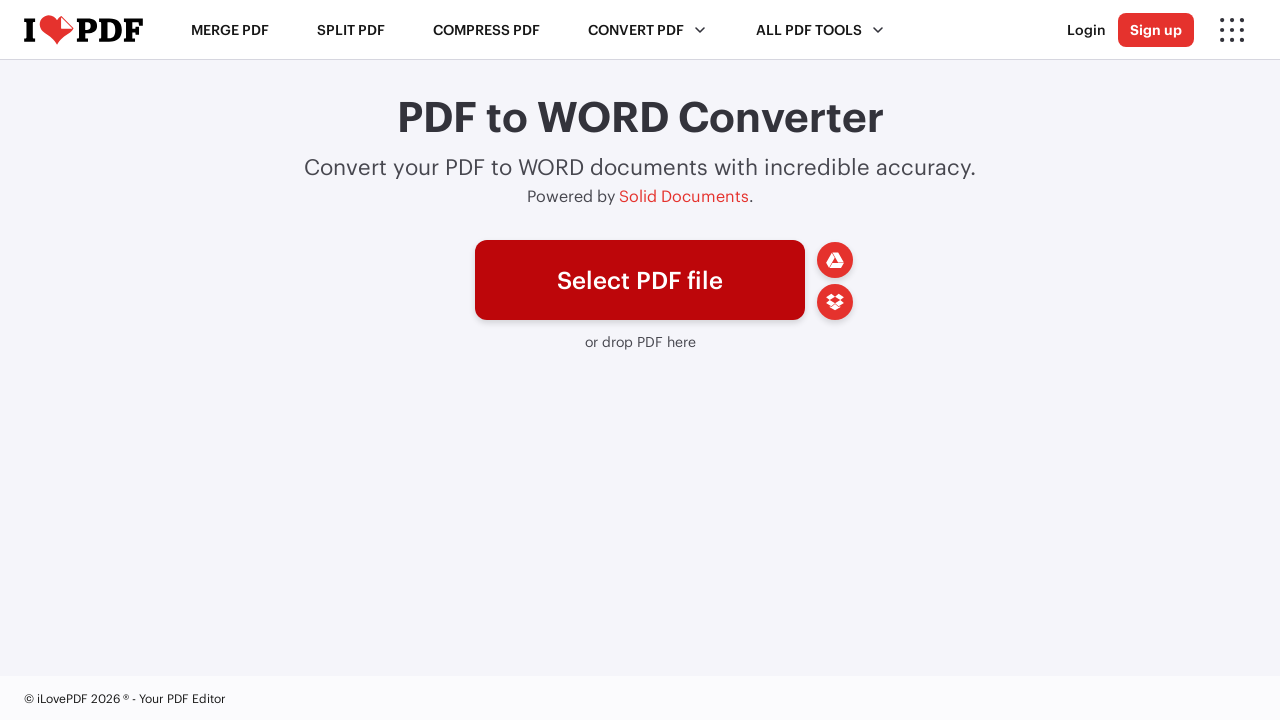

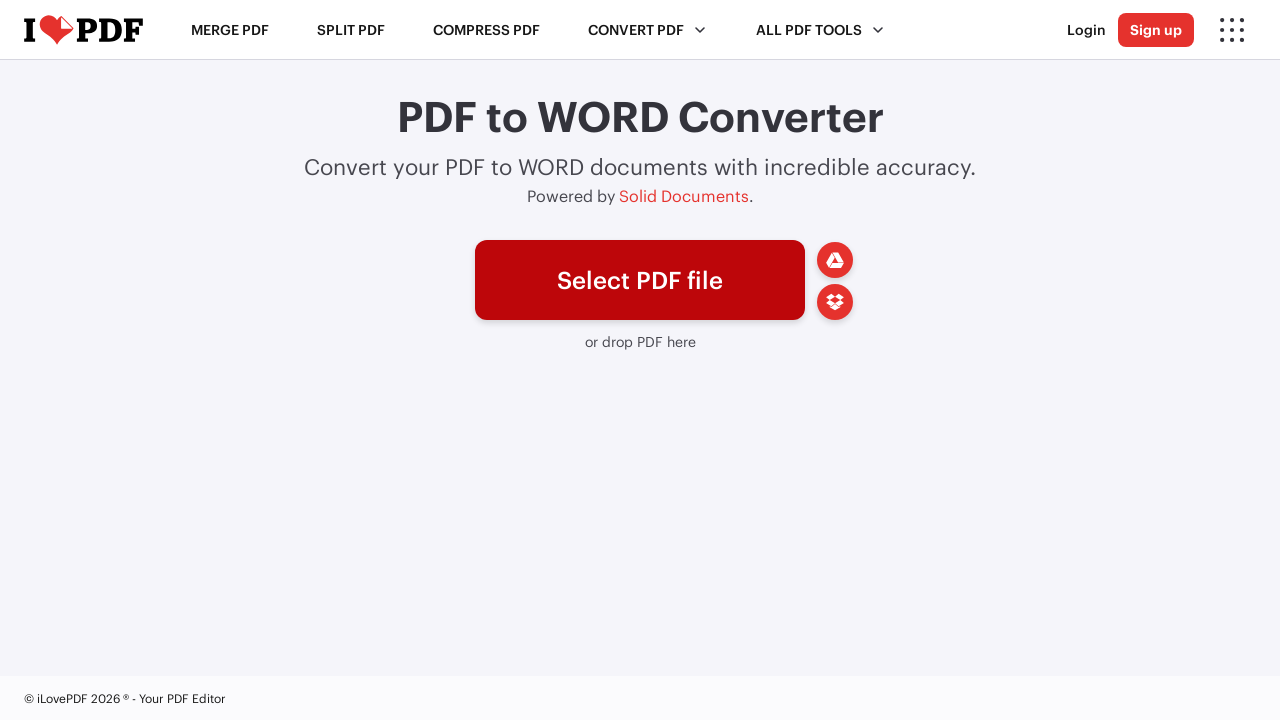